Opens GoDaddy website and retrieves the page title and current URL

Starting URL: https://www.godaddy.com/

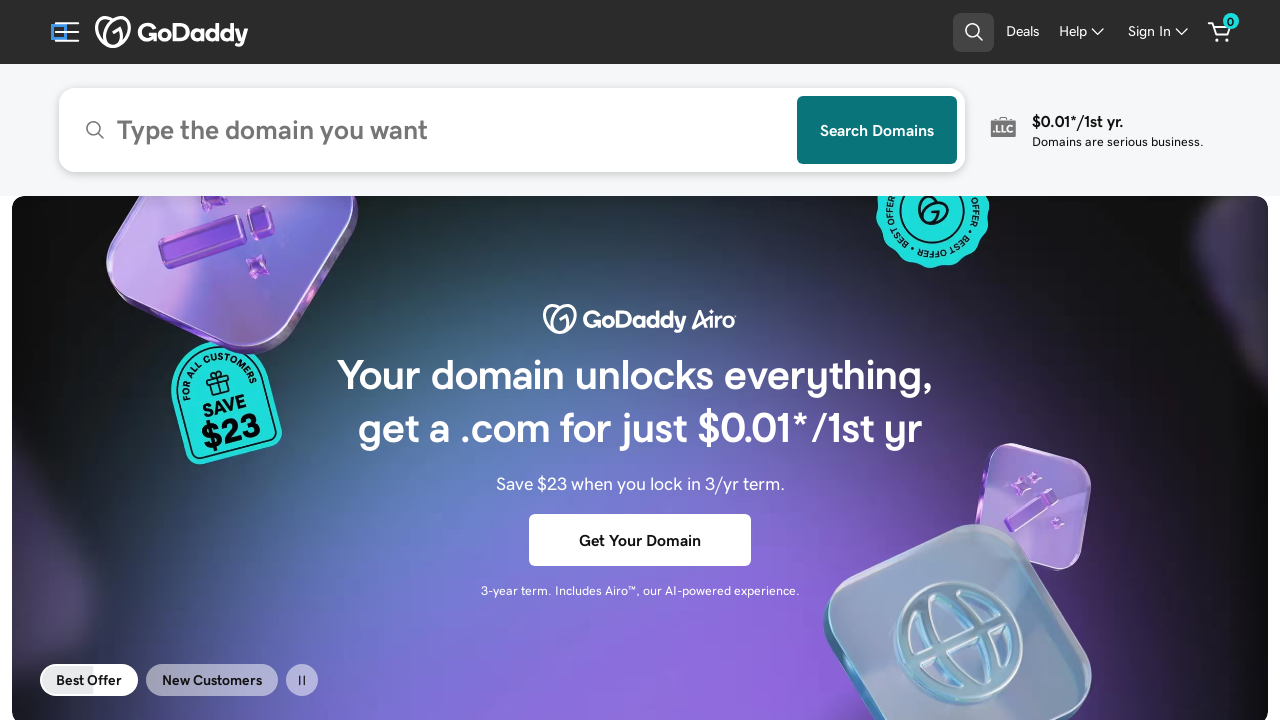

Waited for page to reach domcontentloaded state
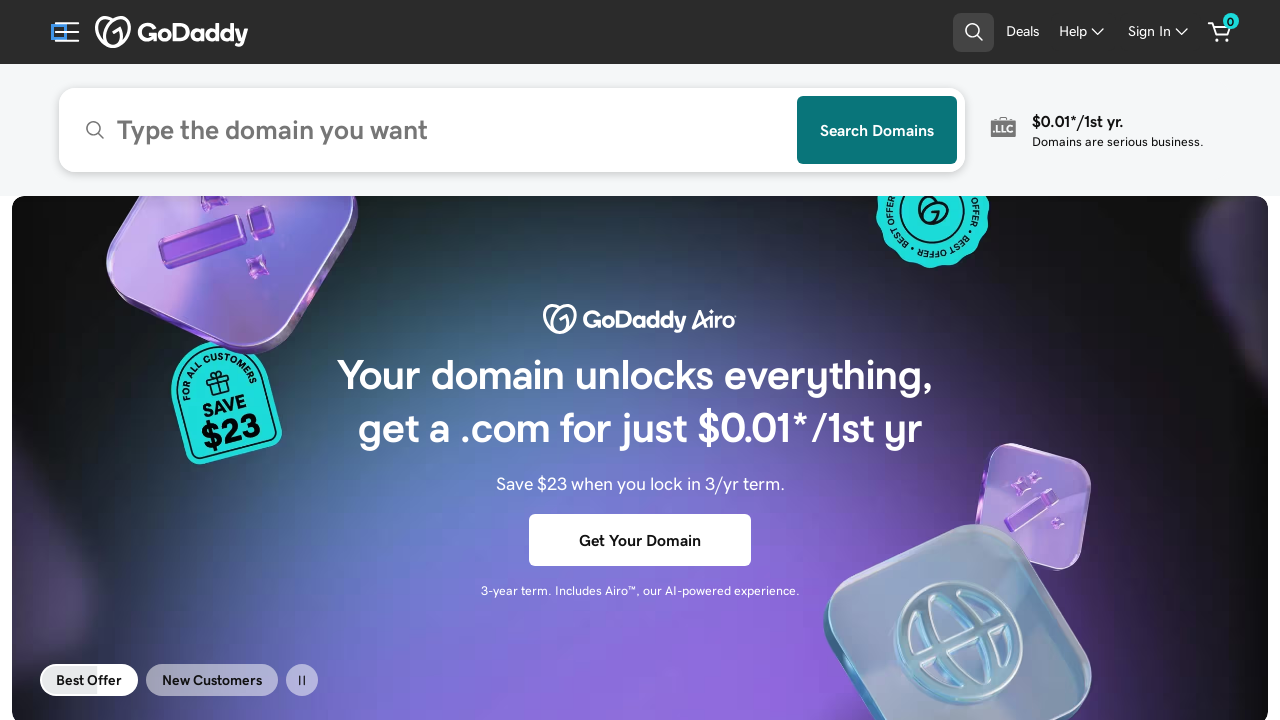

Retrieved page title: 'GoDaddy Official Site: Get a Domain & Launch Your Website.'
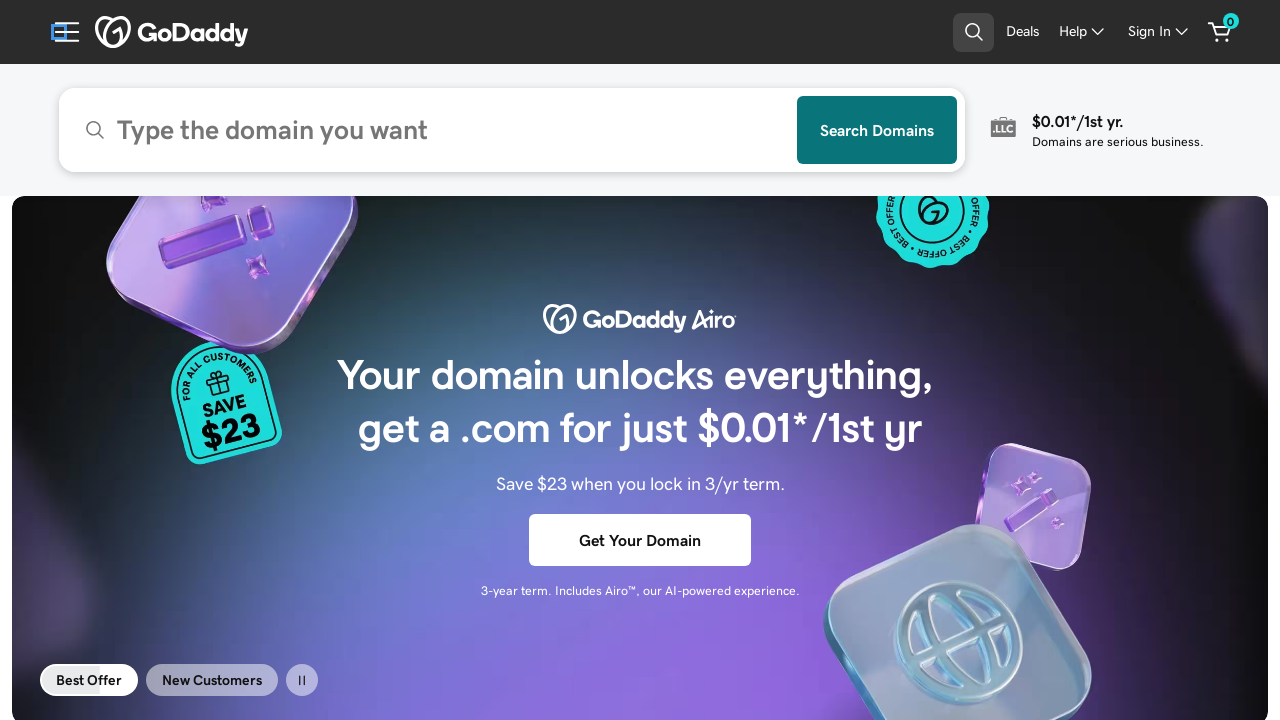

Retrieved current URL: 'https://www.godaddy.com/'
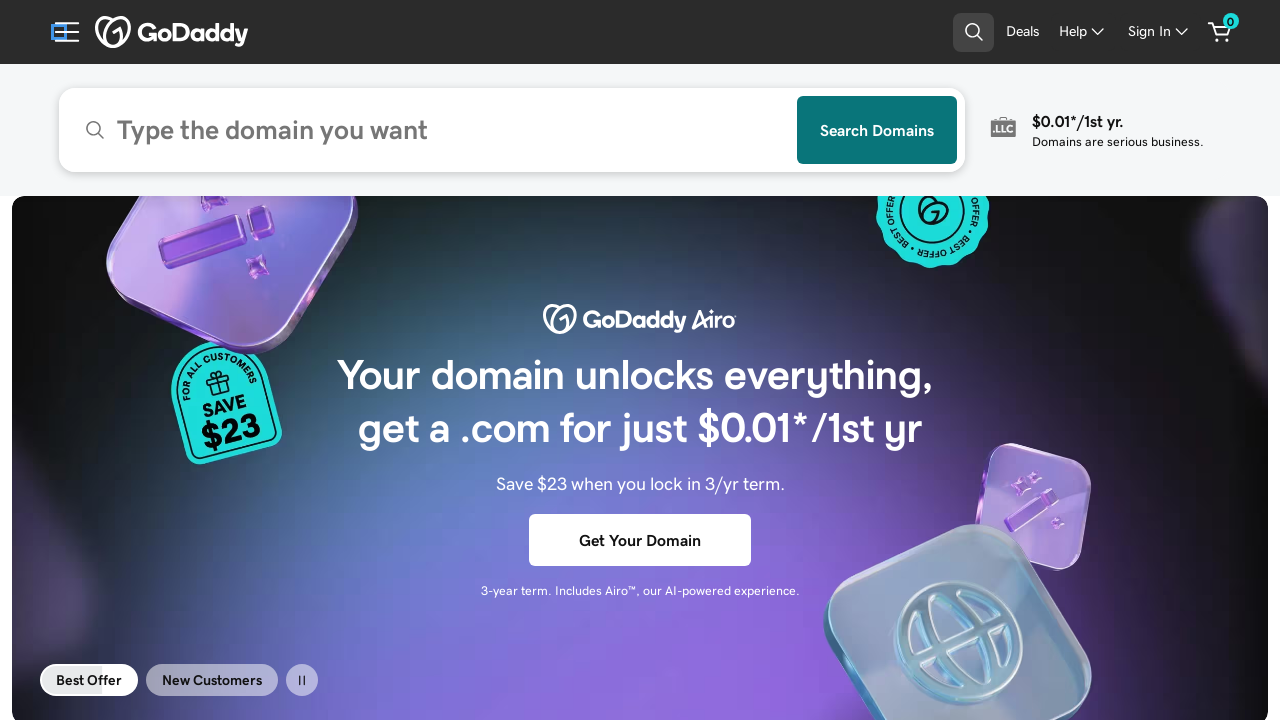

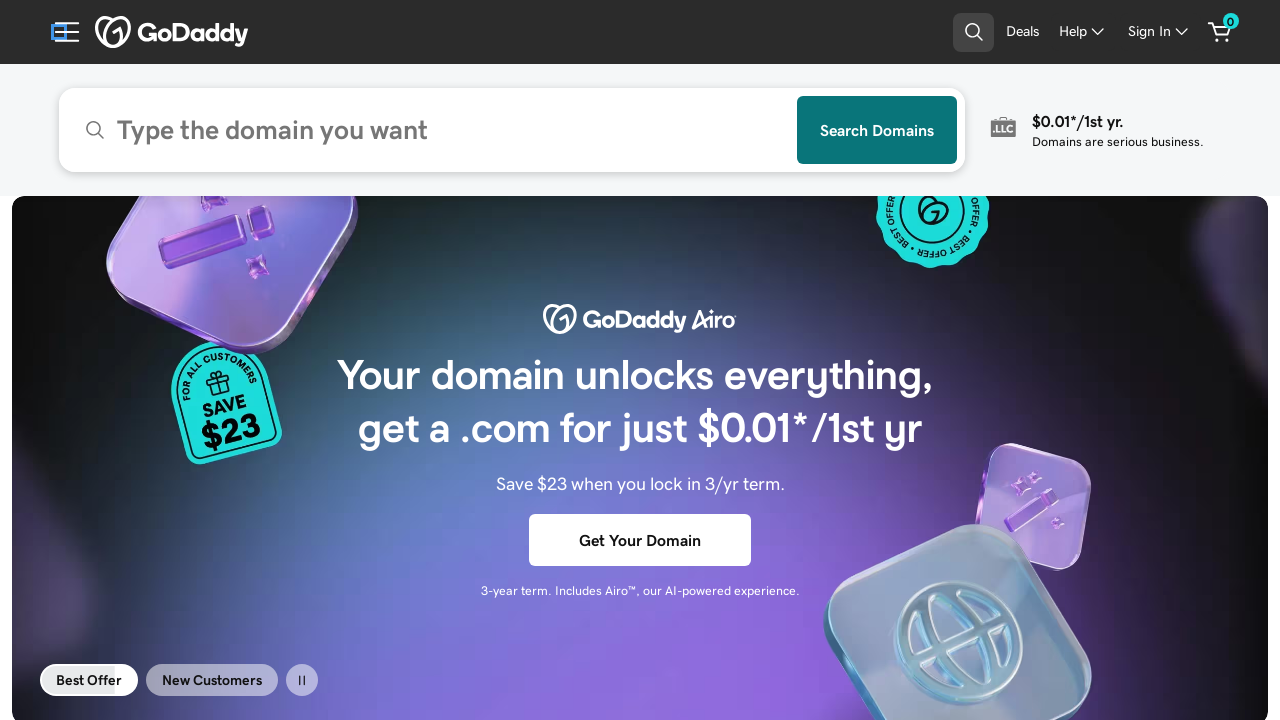